Tests basic form controls on a tutorial website by filling first name, last name, email, and password fields, selecting radio buttons (female then male), checking language checkboxes (English and Hindi), and clicking the clear button to reset the form.

Starting URL: https://www.hyrtutorials.com/p/basic-controls.html

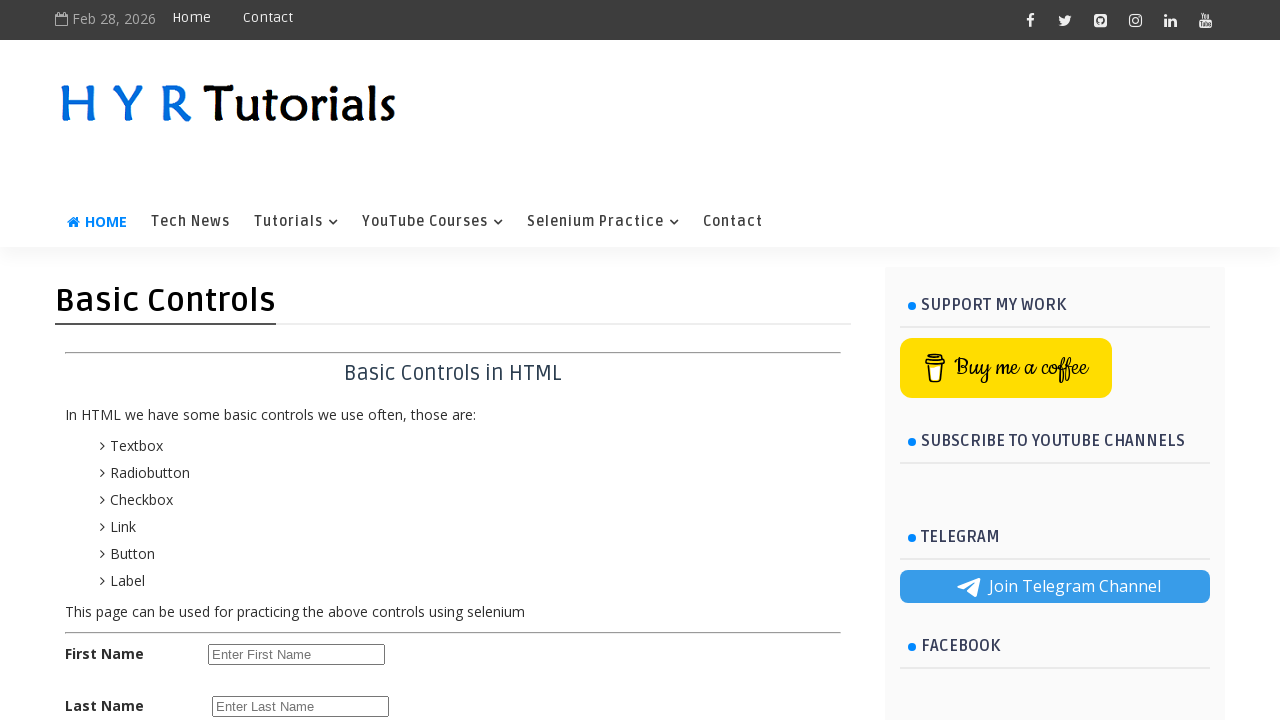

Filled first name field with 'shiva' on #firstName
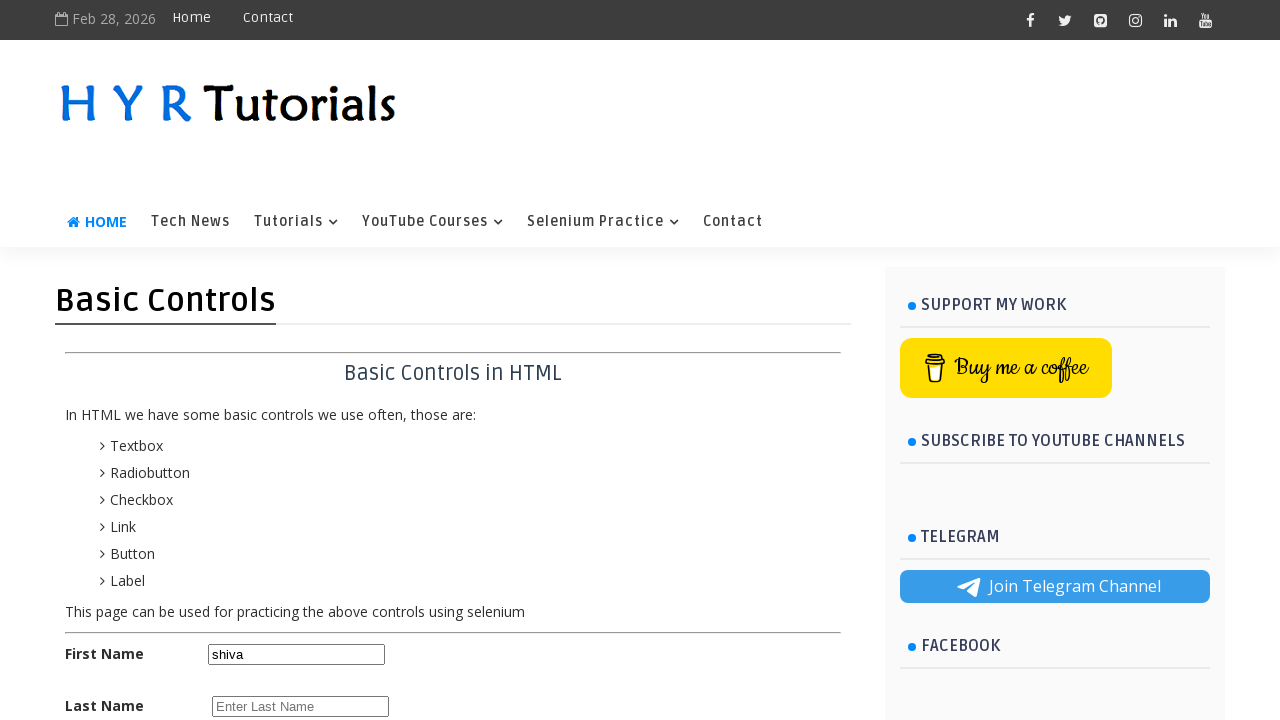

Filled last name field with 'raju' on #lastName
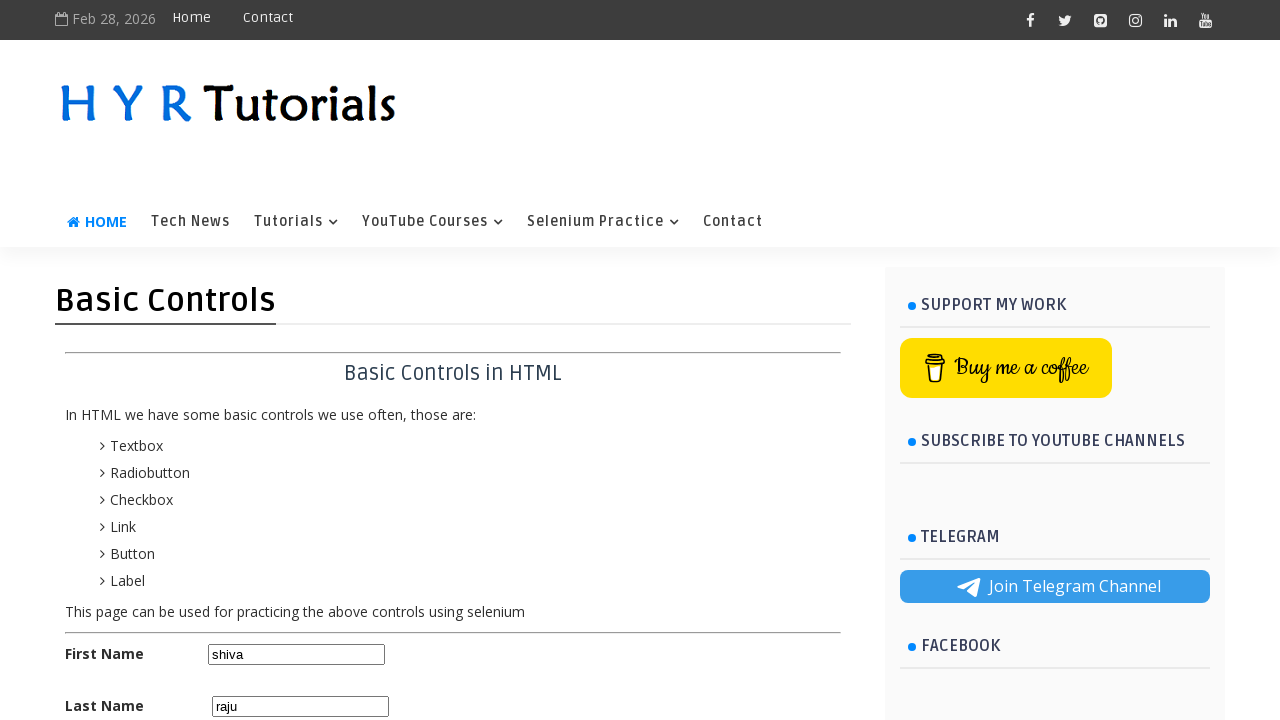

Selected female radio button at (286, 360) on #femalerb
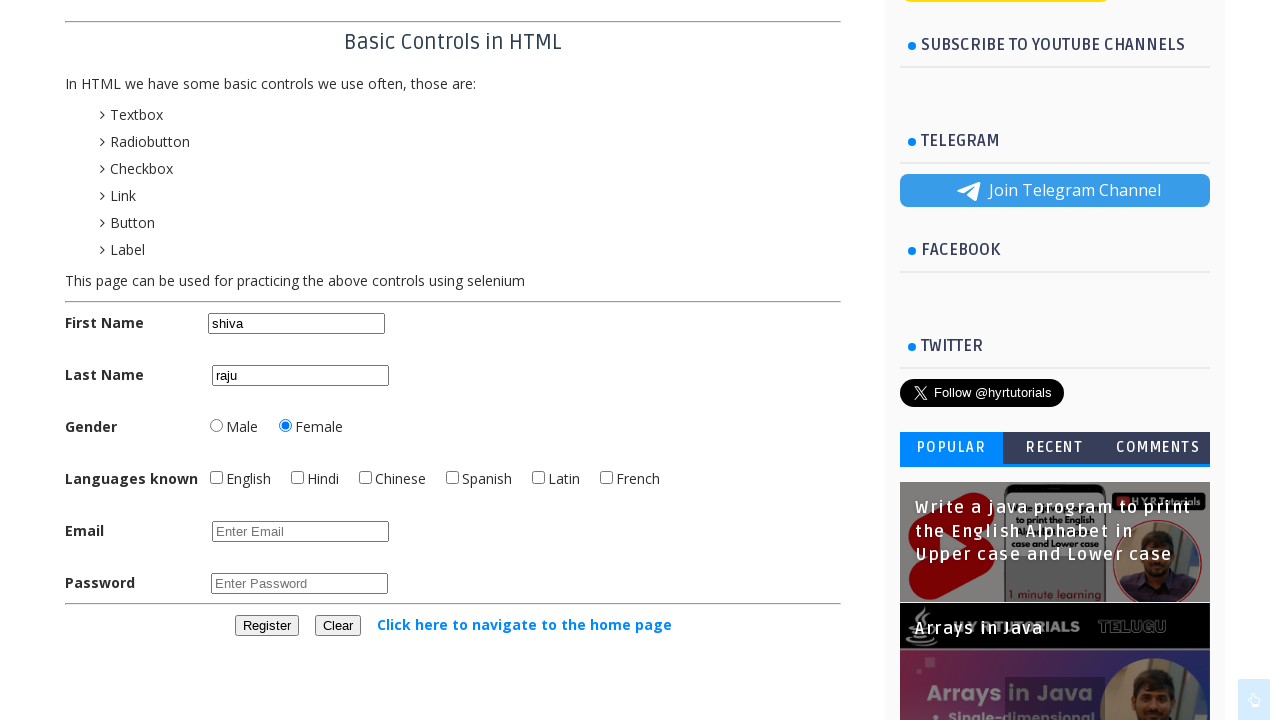

Selected male radio button at (216, 426) on #malerb
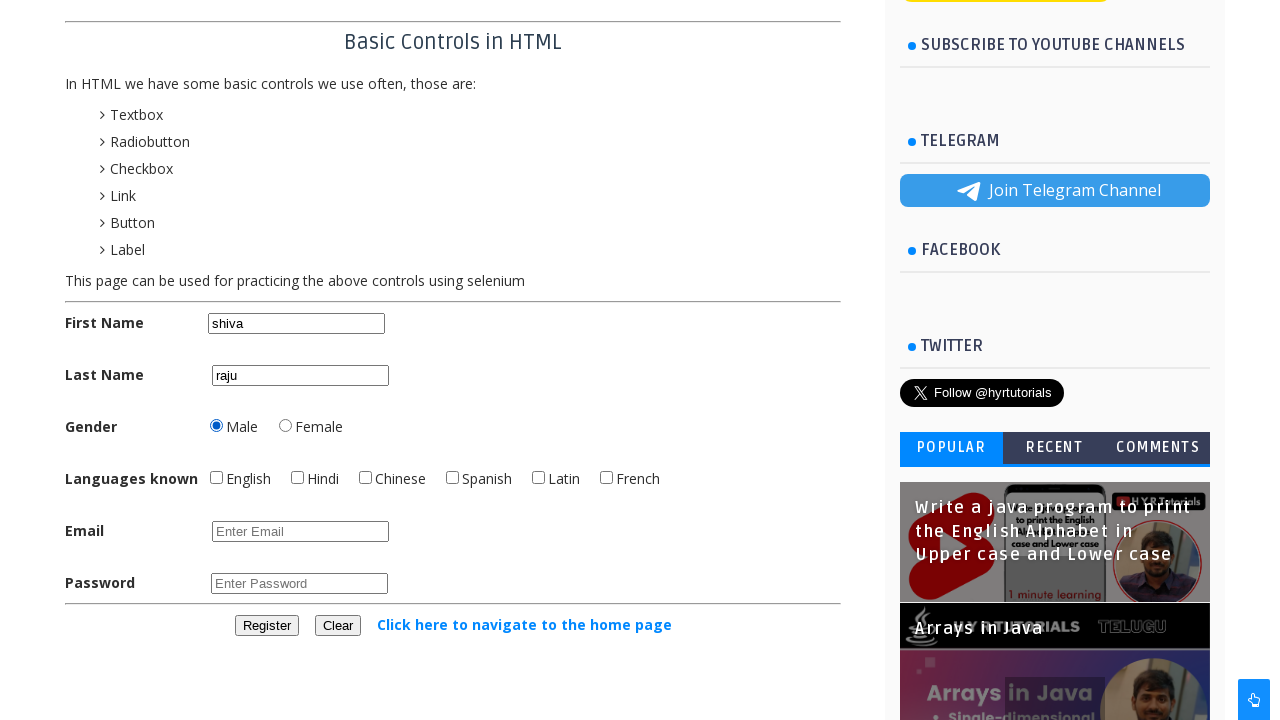

Checked English language checkbox at (216, 478) on #englishchbx
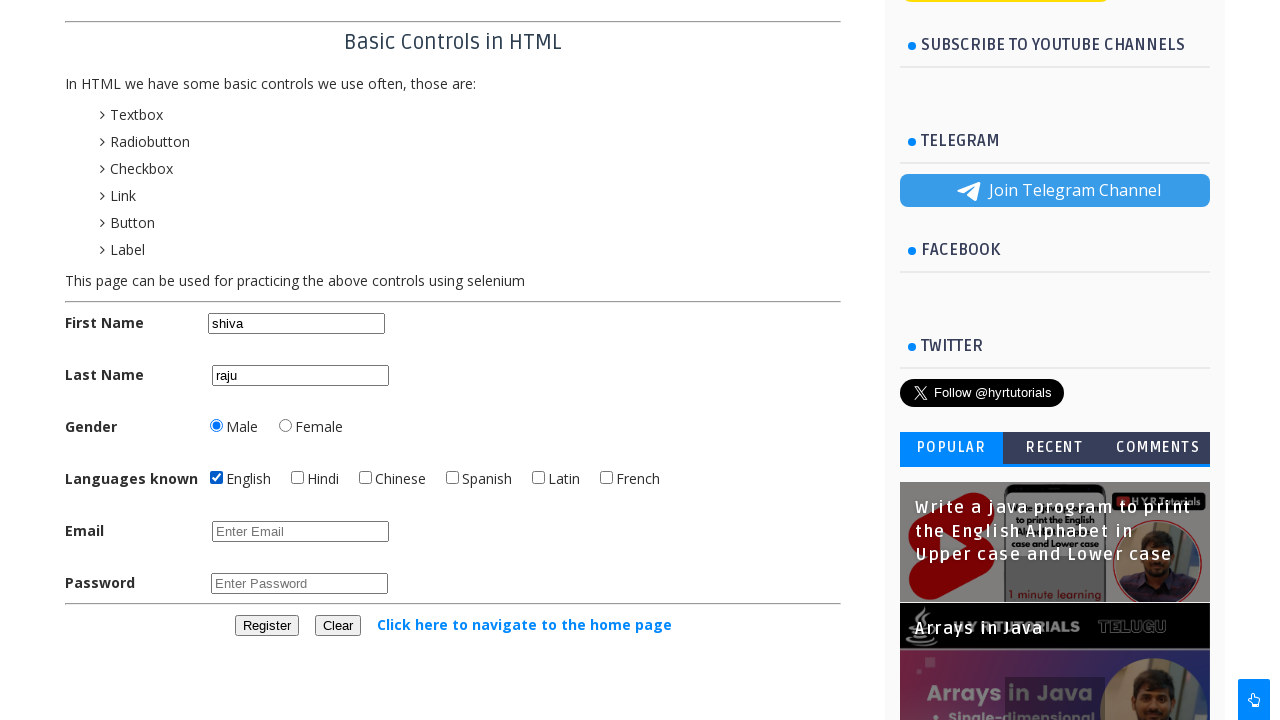

Checked Hindi language checkbox at (298, 478) on #hindichbx
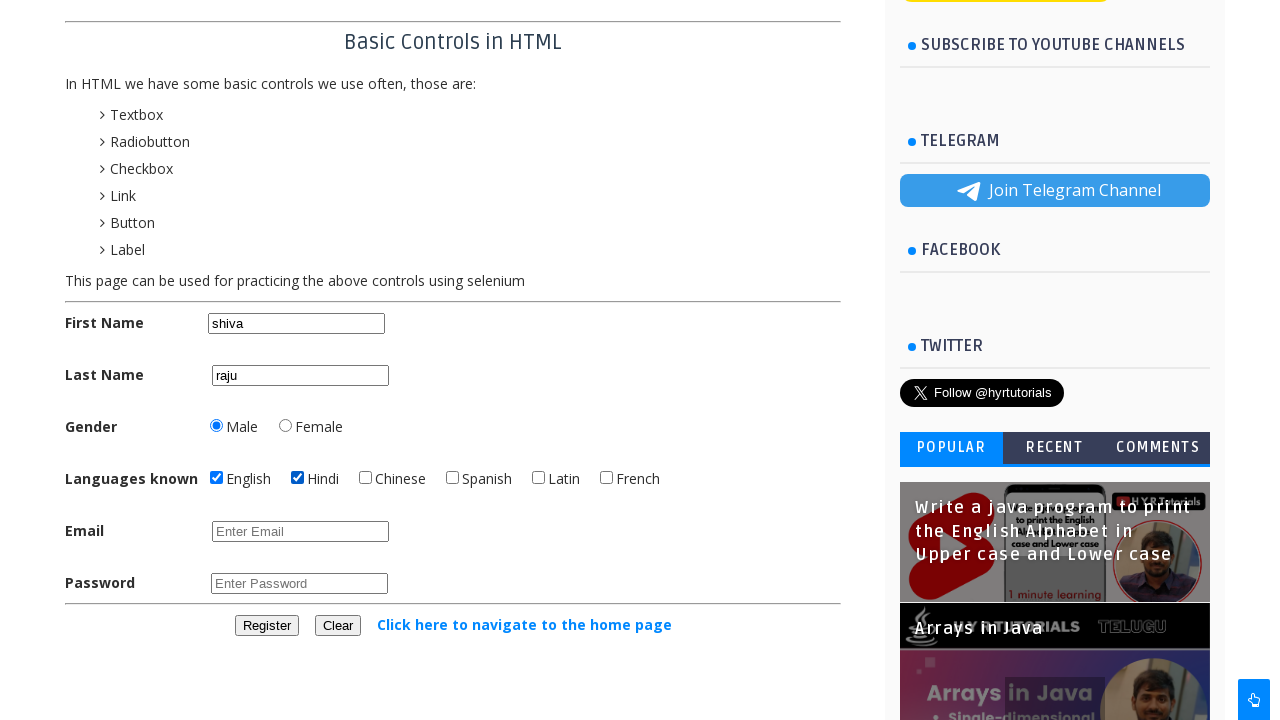

Filled email field with 'shiva.soc94@gmail.com' on #email
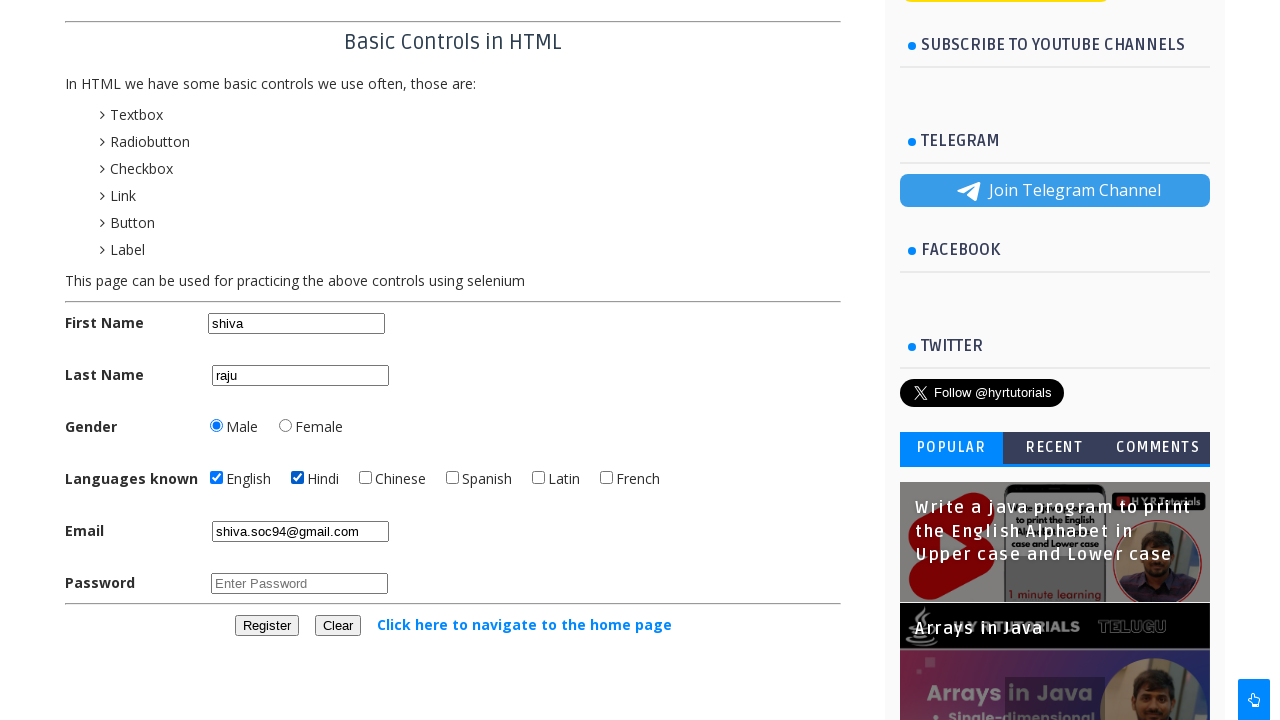

Filled password field with 'shivaraju8143' on #password
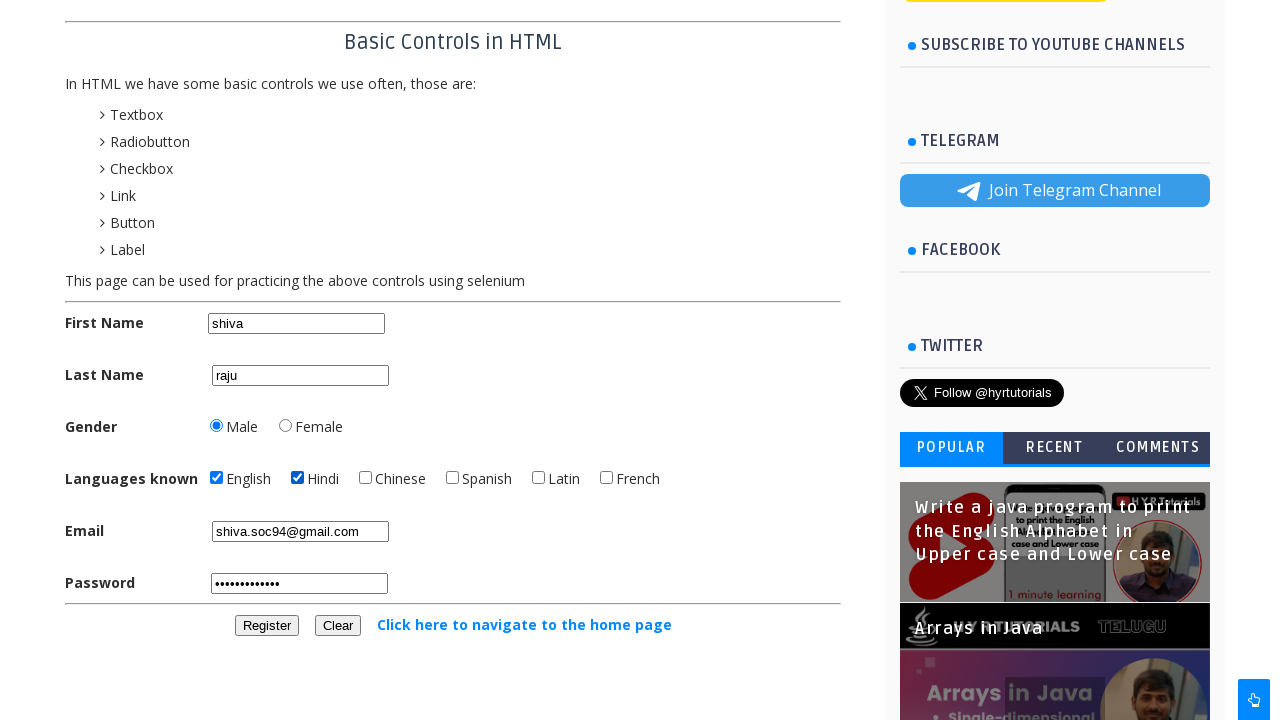

Clicked clear button to reset the form at (338, 626) on #clearbtn
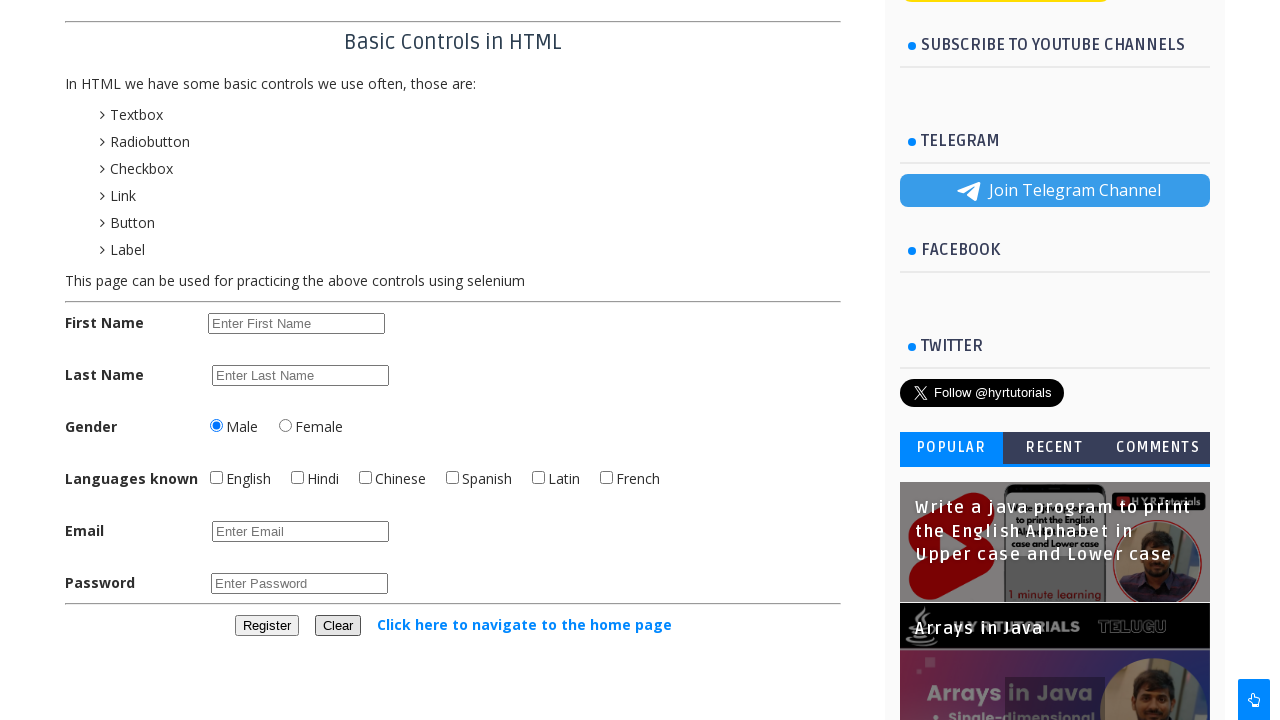

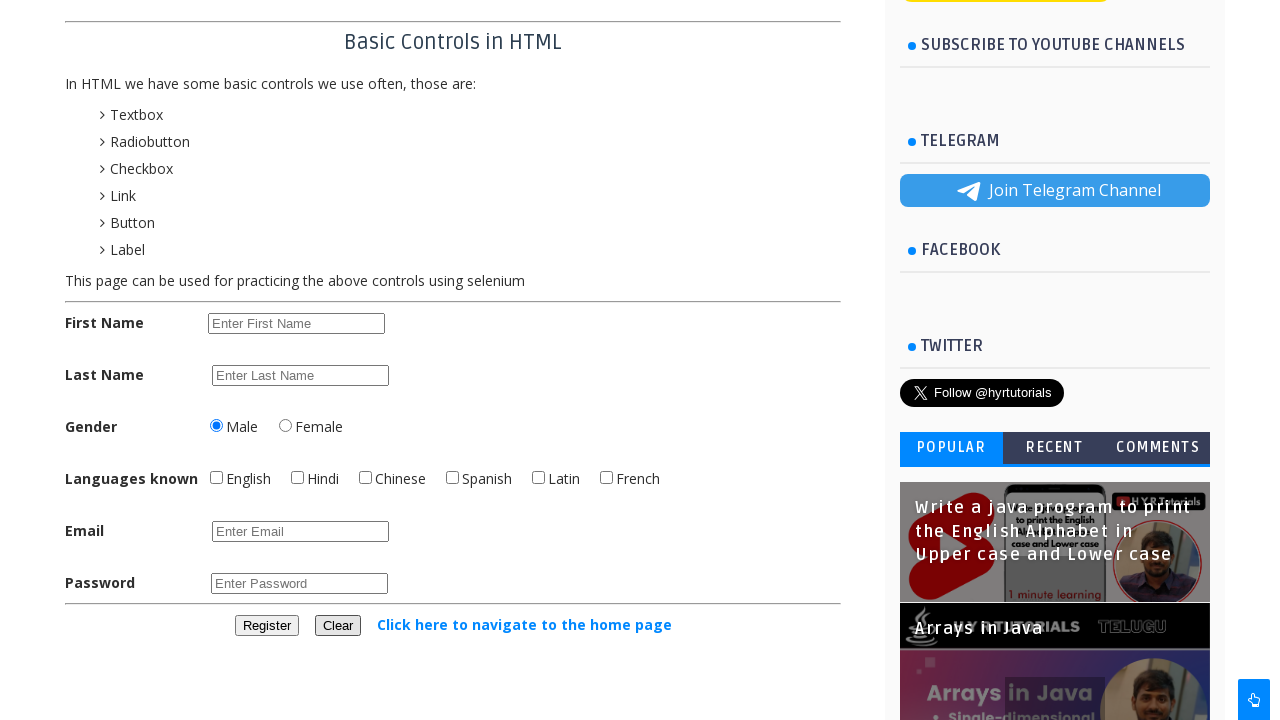